Tests the W3Schools JavaScript try-it editor by interacting with an alert dialog in an iframe and clicking the run button

Starting URL: https://www.w3schools.com/js/tryit.asp?filename=tryjs_confirm

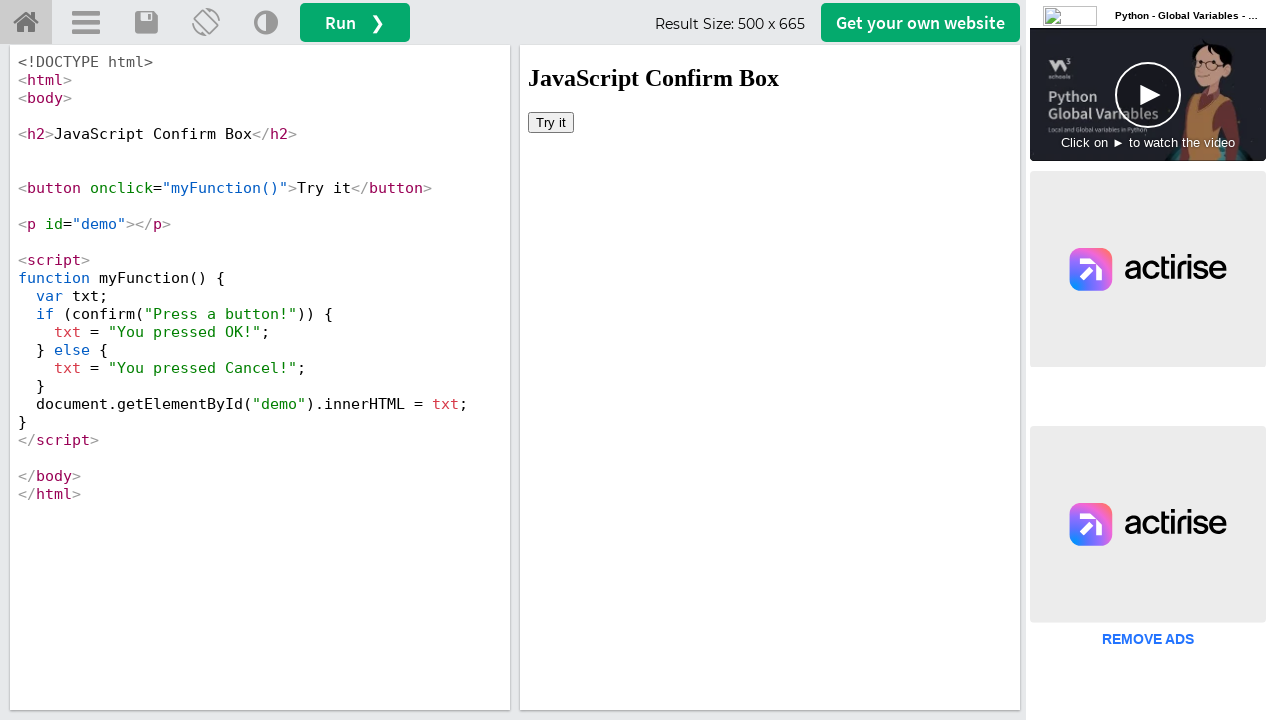

Located the result iframe
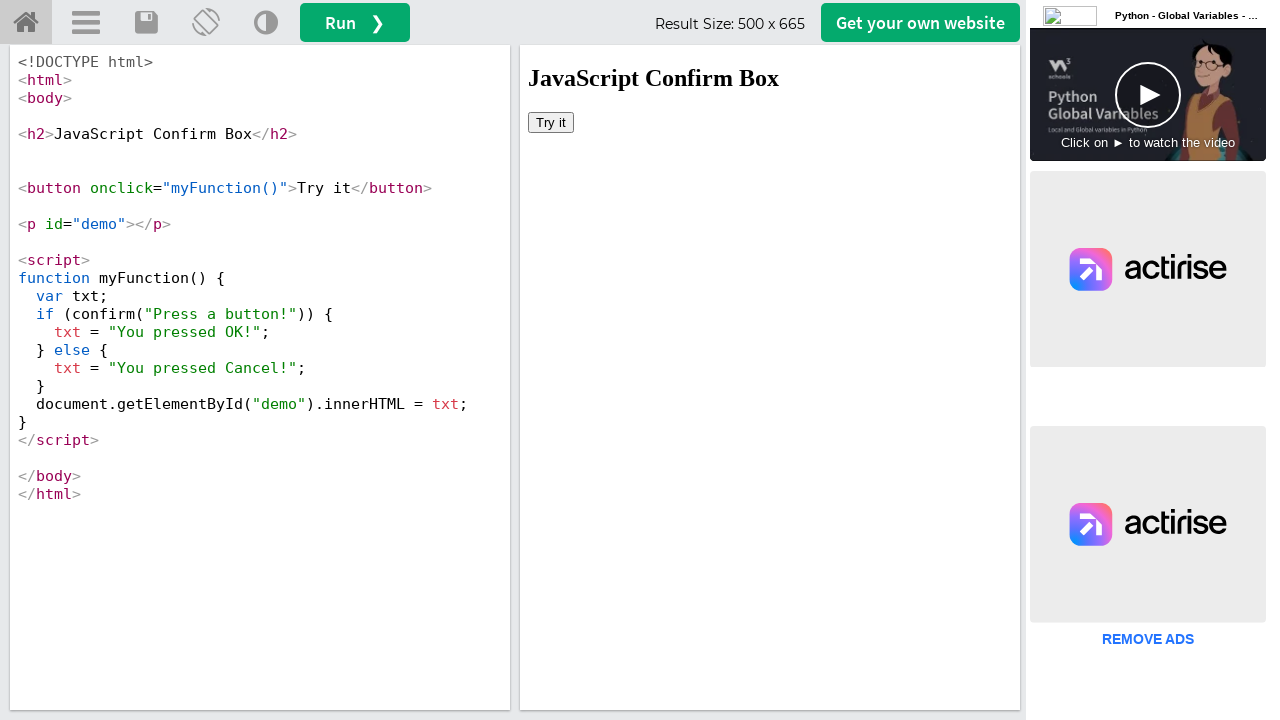

Clicked the 'Try it' button inside the iframe at (551, 122) on #iframeResult >> internal:control=enter-frame >> xpath=//button[text()='Try it']
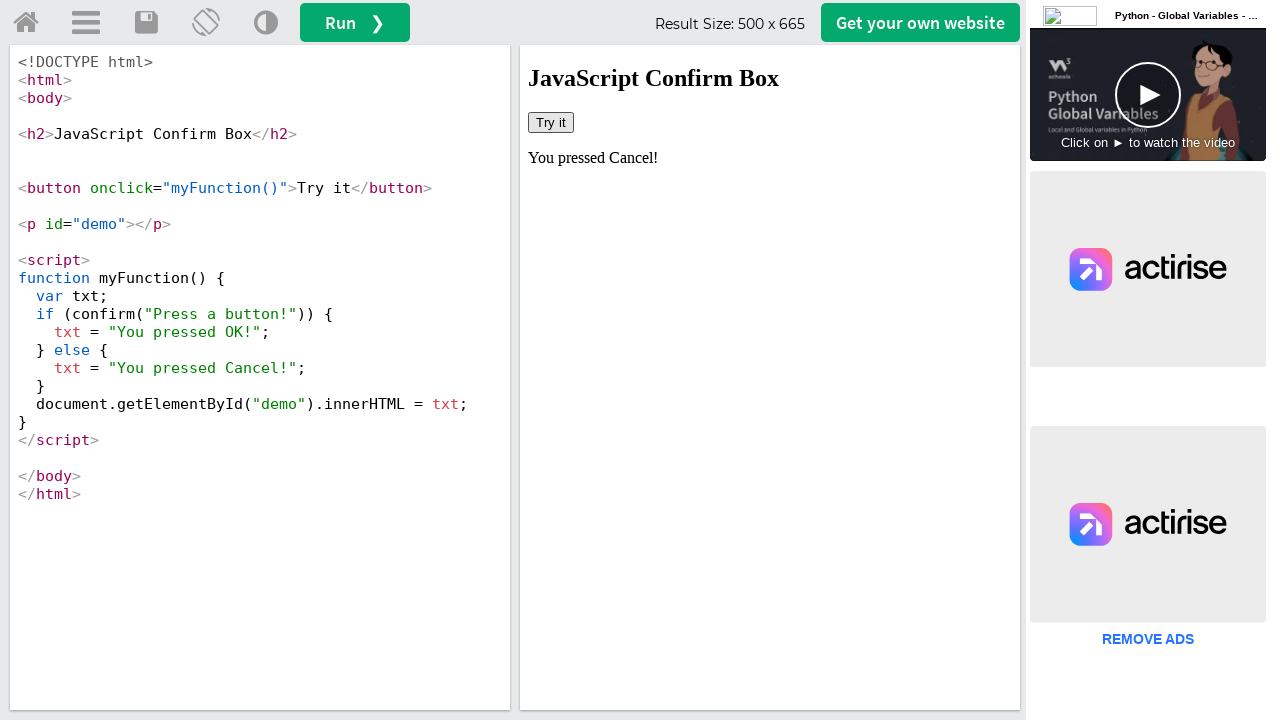

Set up dialog handler to accept alerts
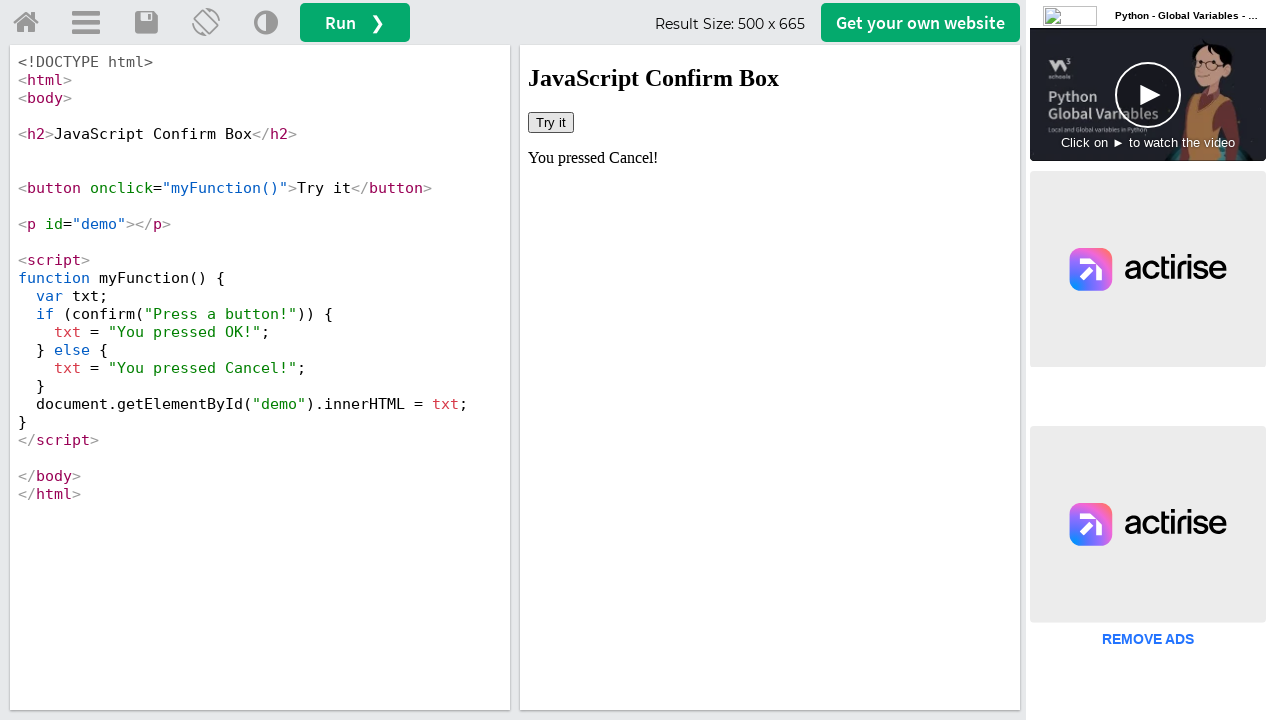

Clicked the run button to execute the code at (355, 22) on #runbtn
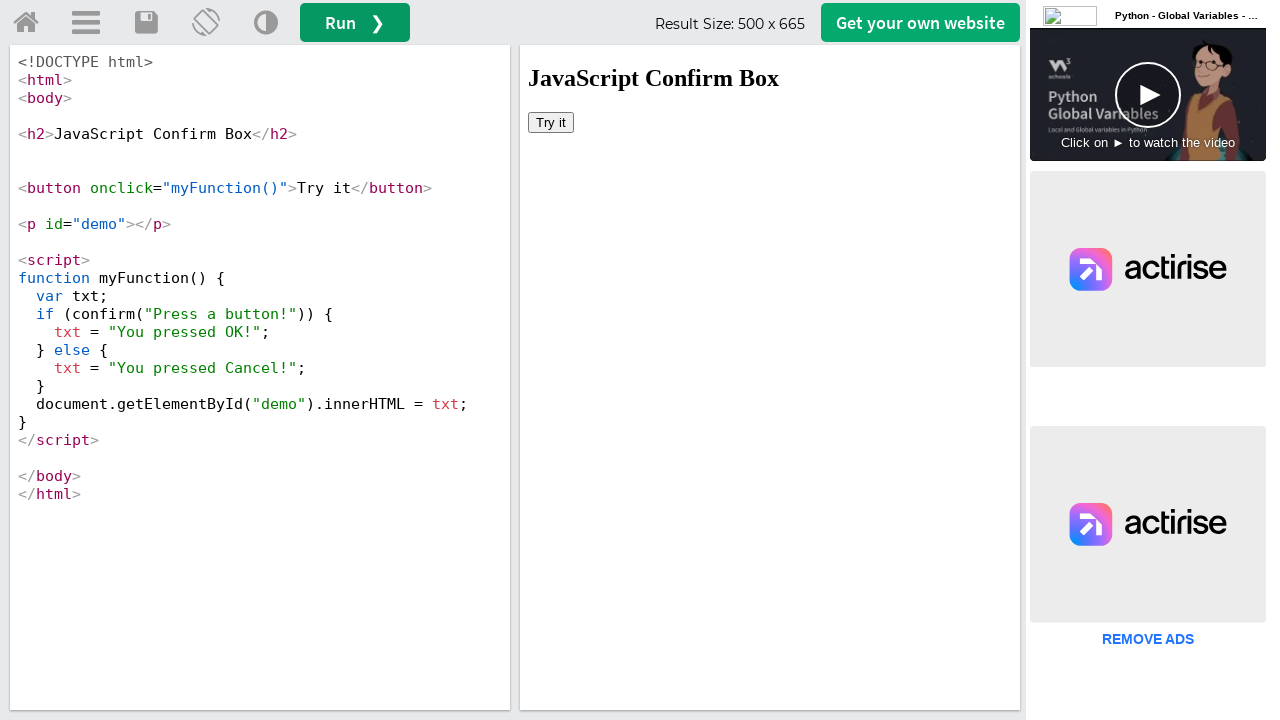

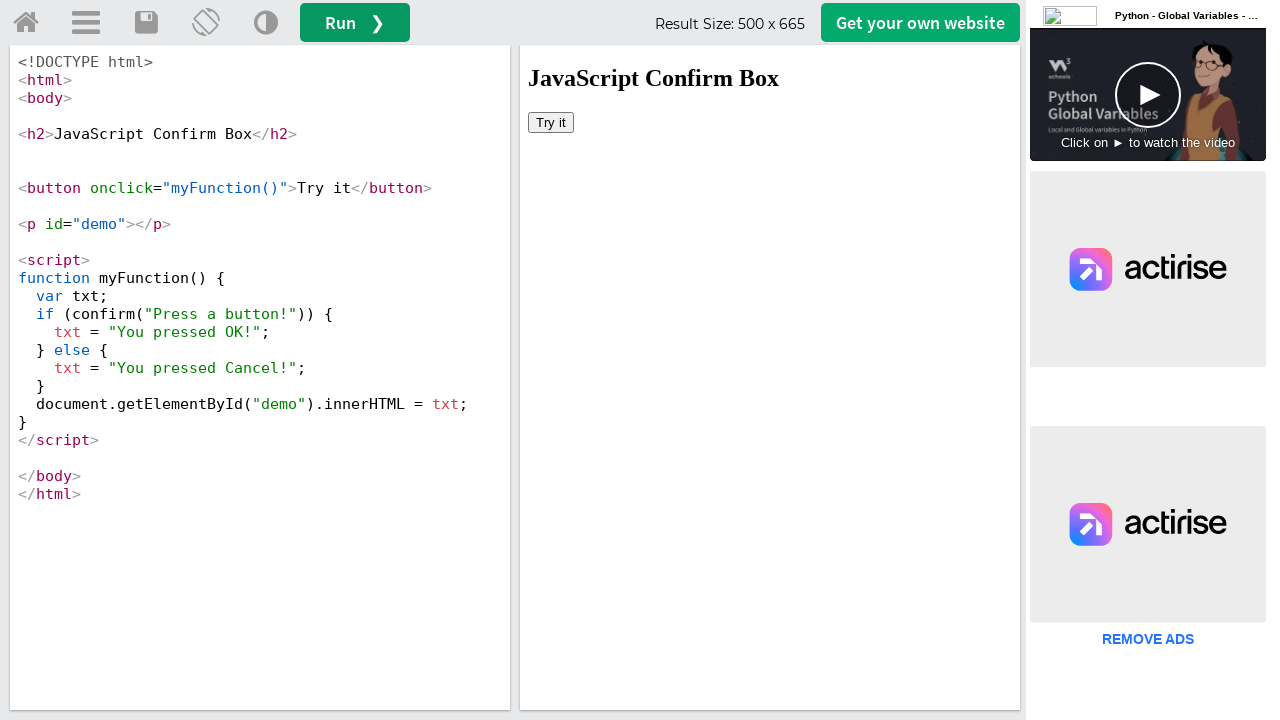